Demonstrates page scrolling to a specific element and to the bottom of the page

Starting URL: https://forum-sportowe.pl/

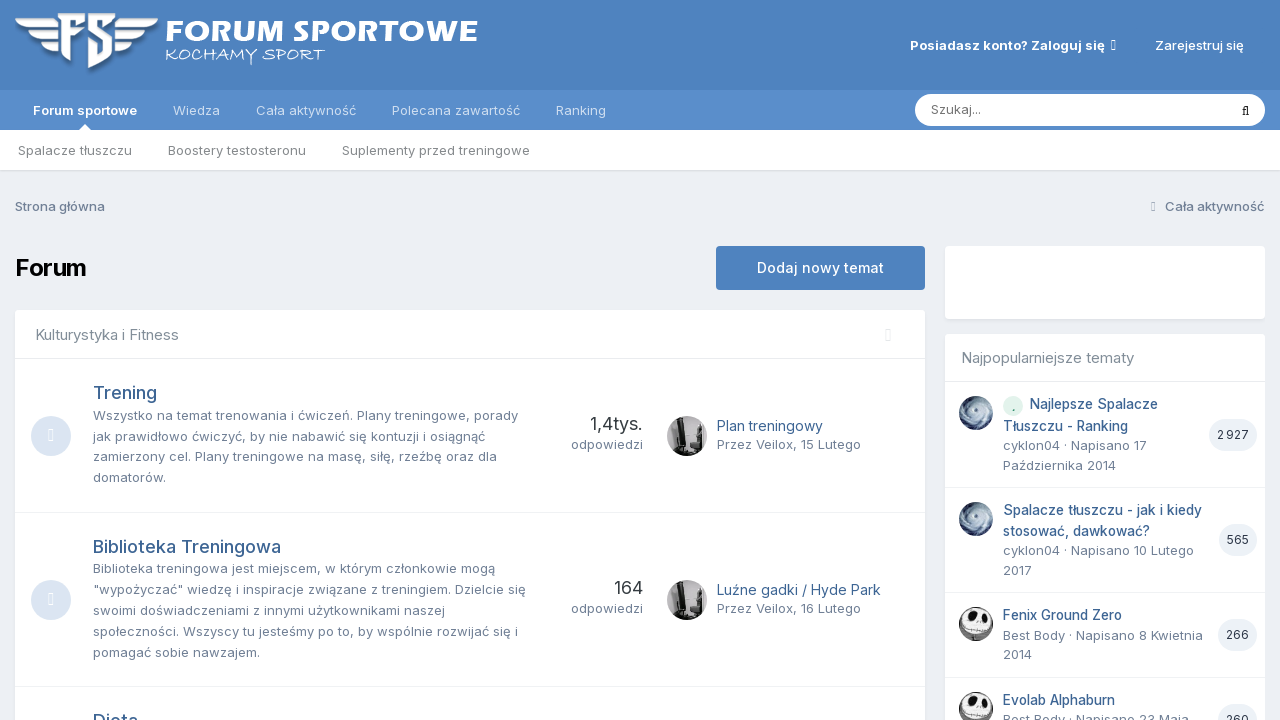

Scrolled to 'Fitness i aerobik' element
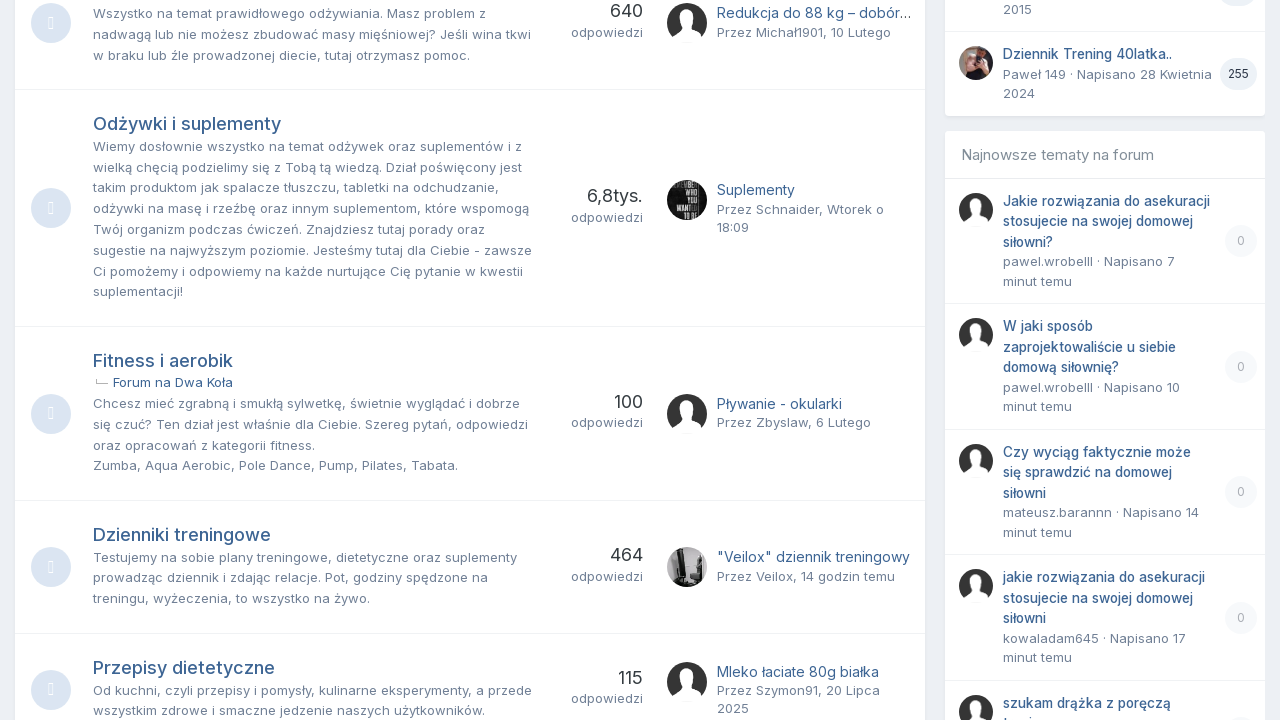

Scrolled to bottom of page
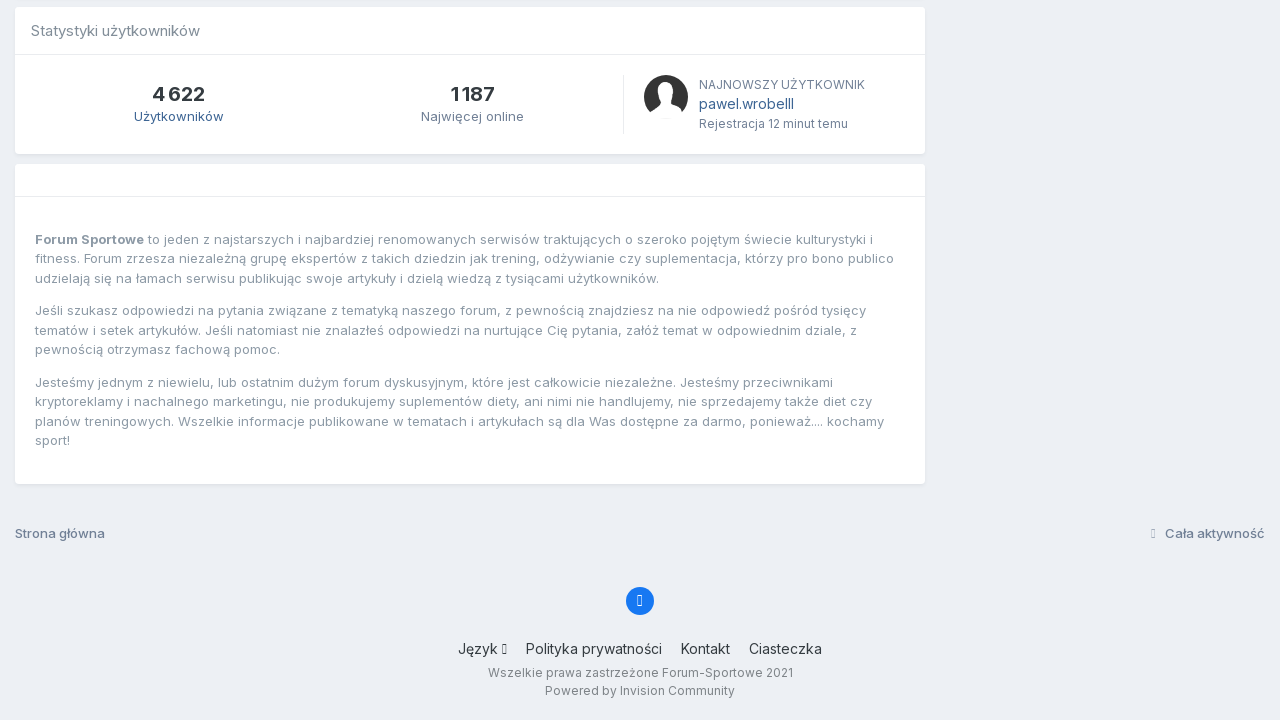

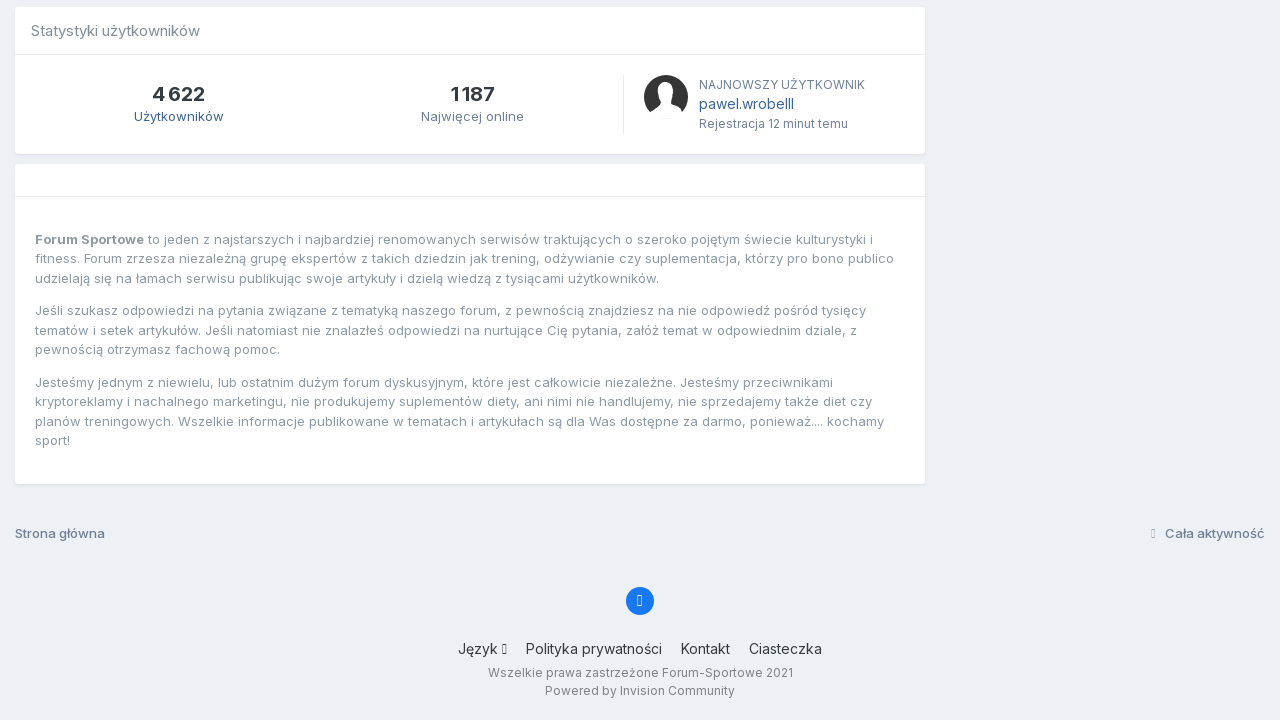